Tests Angular ng2-select editable dropdown by typing and selecting Sheffield from the city selection dropdown

Starting URL: https://valor-software.com/ng2-select/

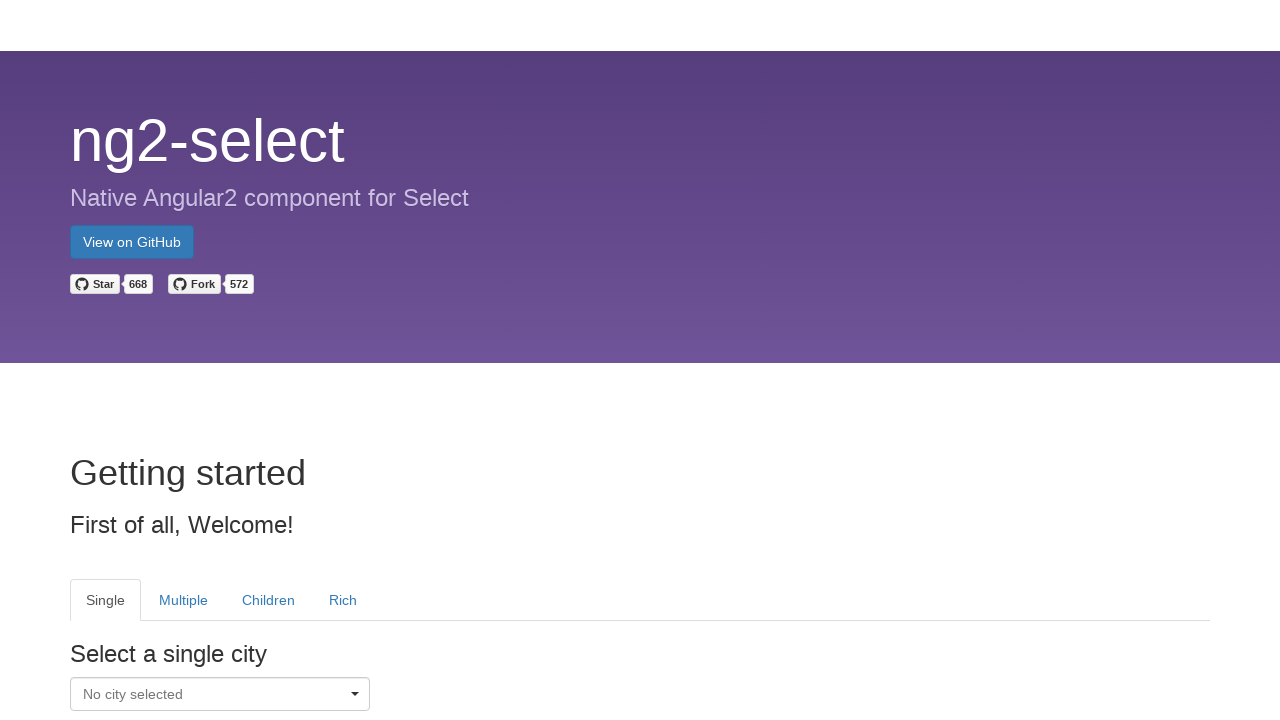

Clicked on the Single tab dropdown to open it at (220, 694) on xpath=//tab[@heading='Single']//div[contains(@class,'ui-select-container')]
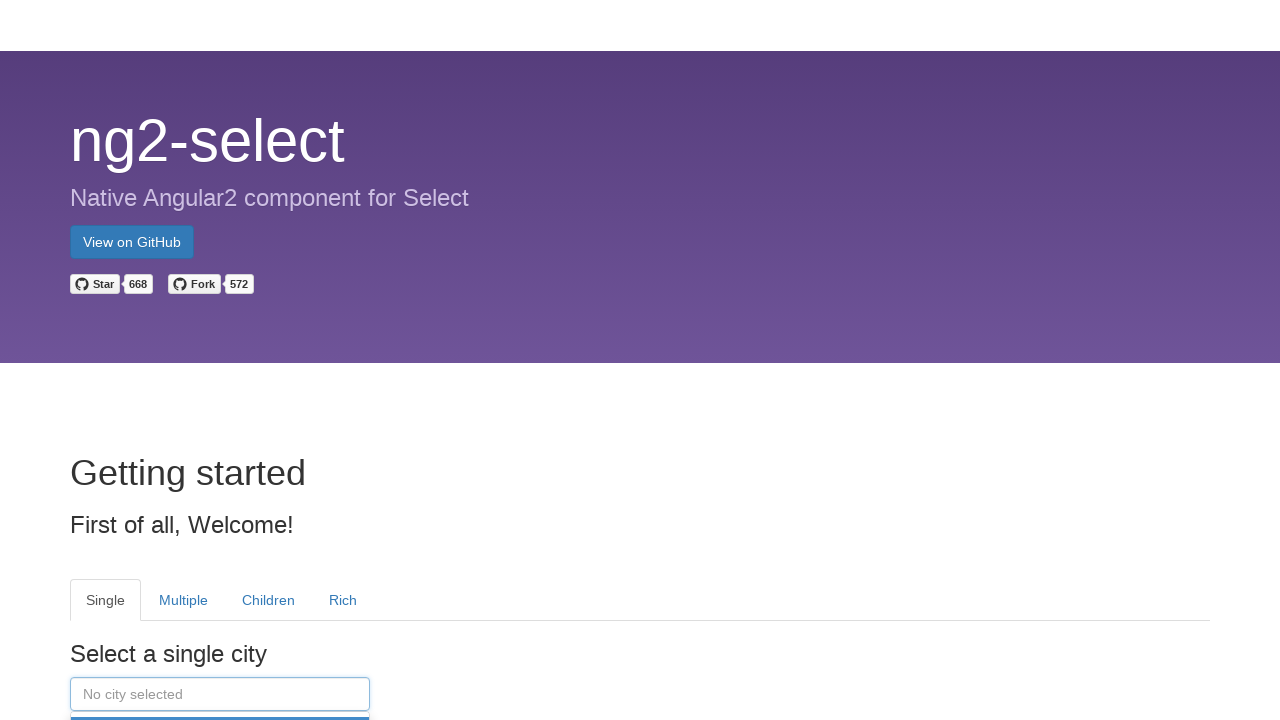

Typed 'Sheffield' into the dropdown search field on //tab[@heading='Single']//input
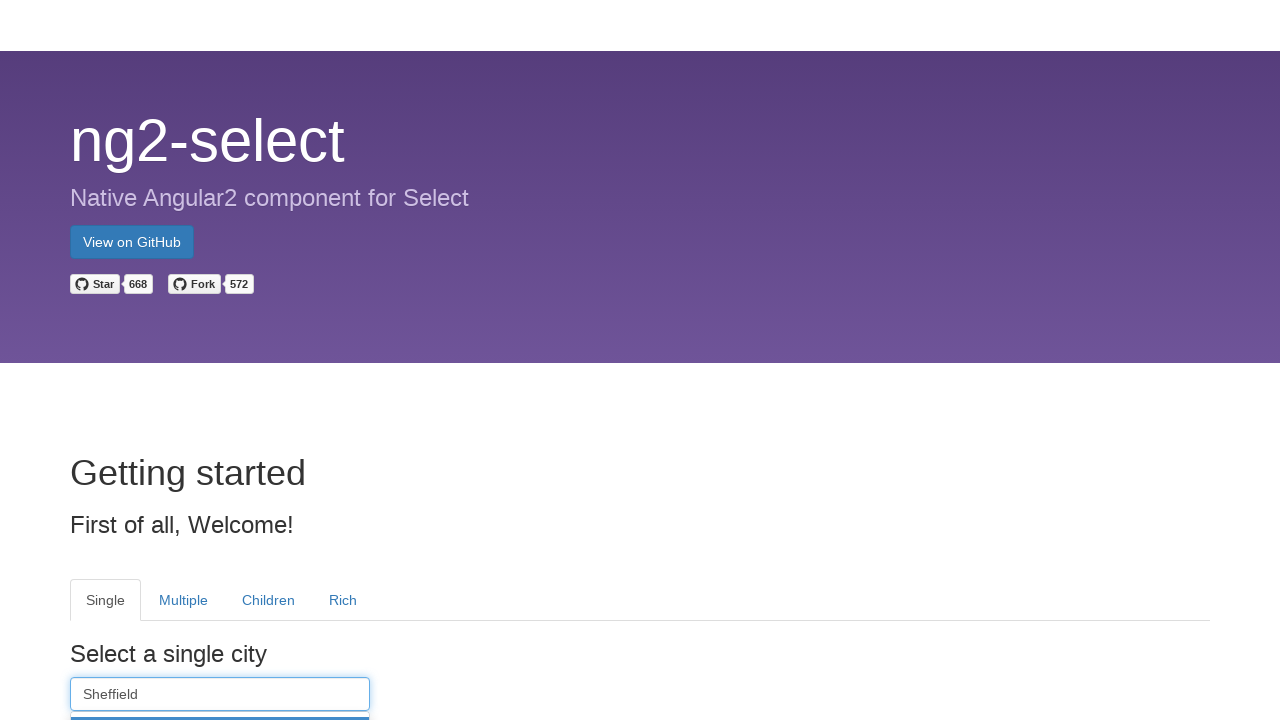

Dropdown menu items loaded
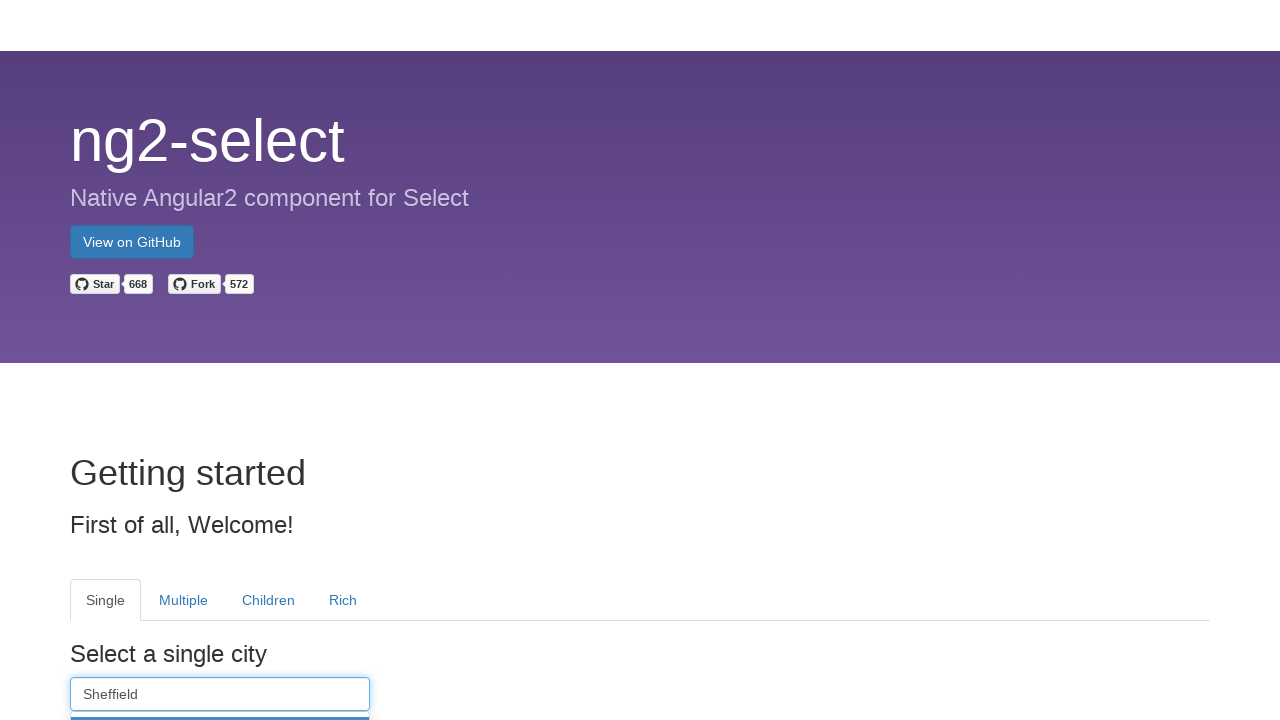

Selected Sheffield from the dropdown menu at (220, 360) on xpath=//ul[@role='menu']//li/div/a/div[text()='Sheffield']
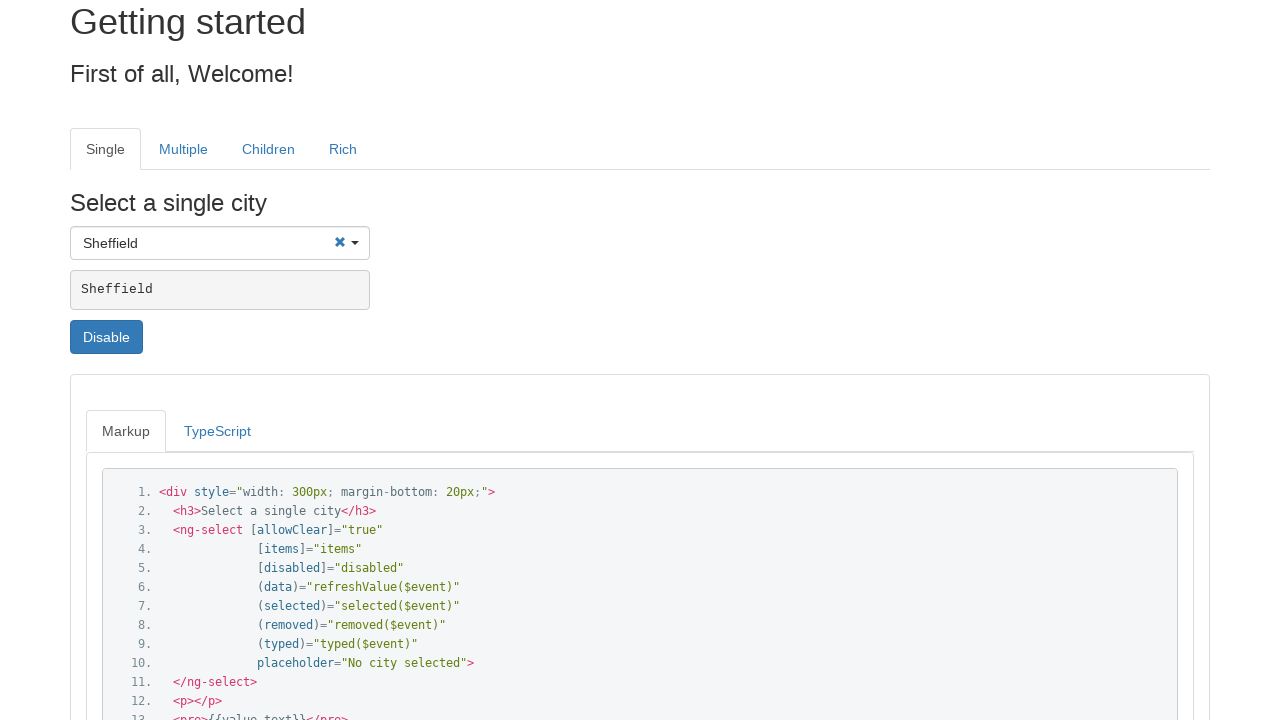

Verified Sheffield is displayed as the selected city
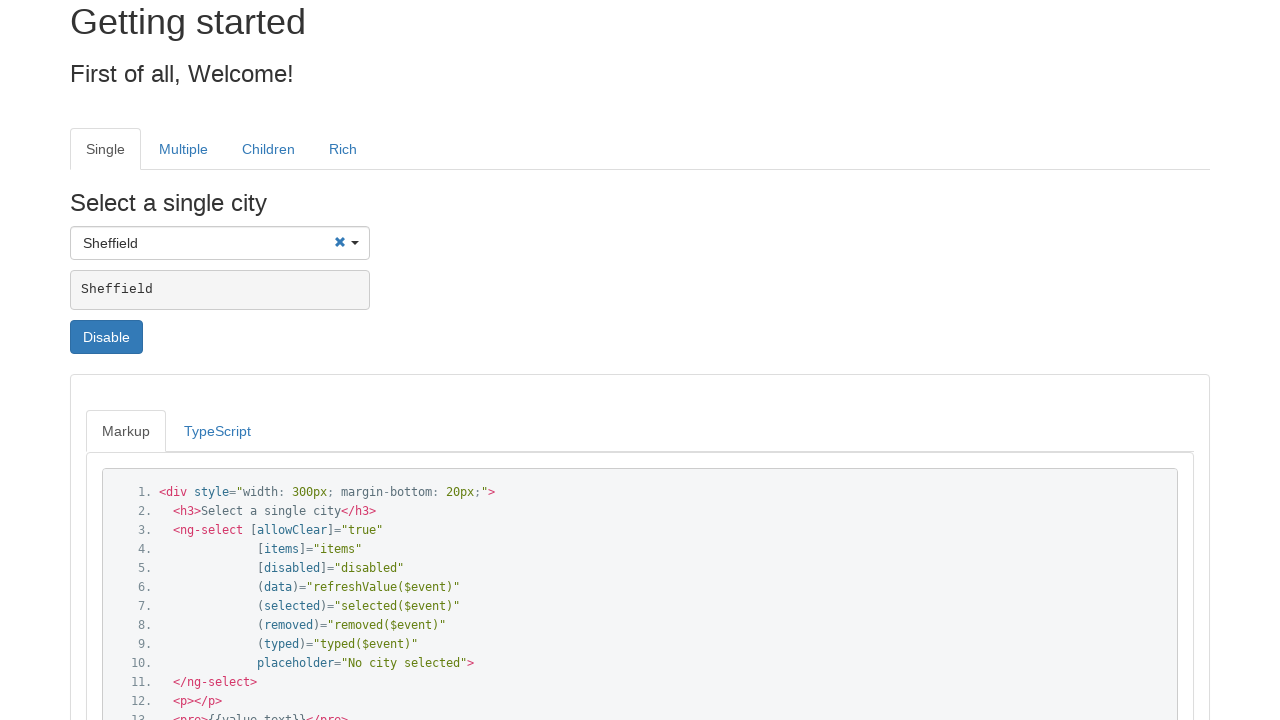

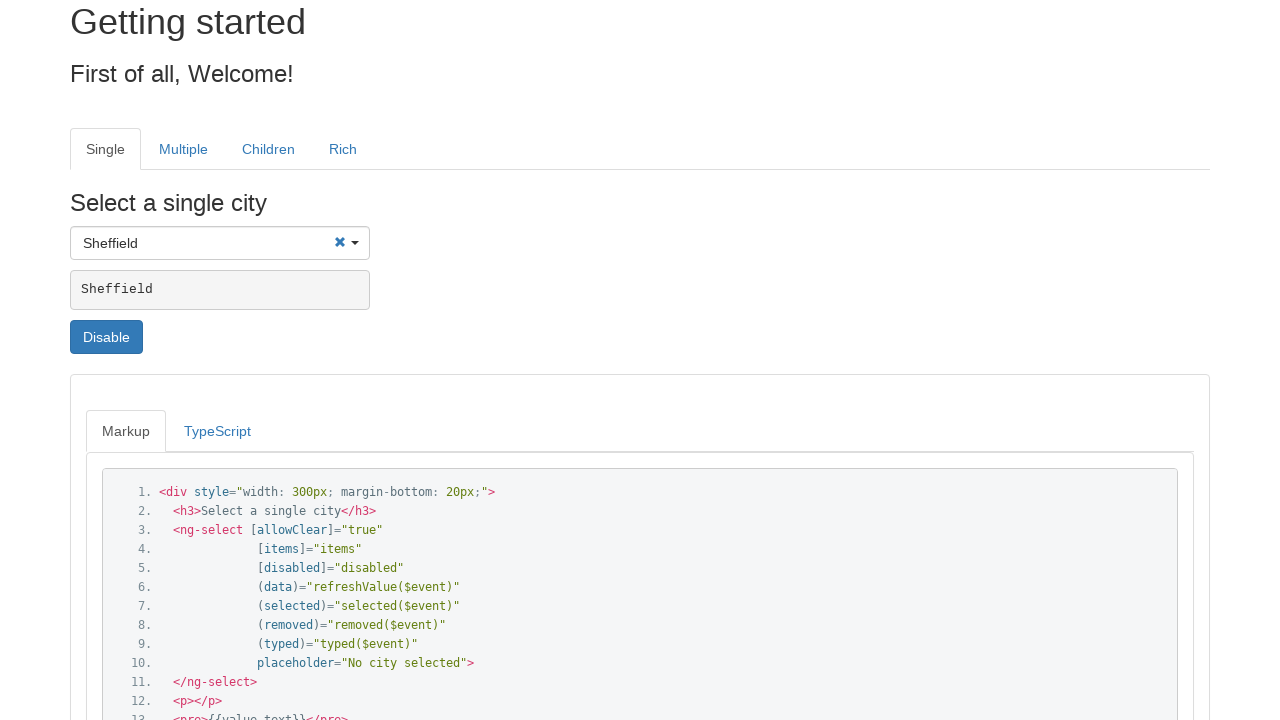